Tests a practice form by filling in email, password, name fields, selecting radio button and dropdown options, submitting the form, and verifying success message

Starting URL: https://rahulshettyacademy.com/angularpractice/

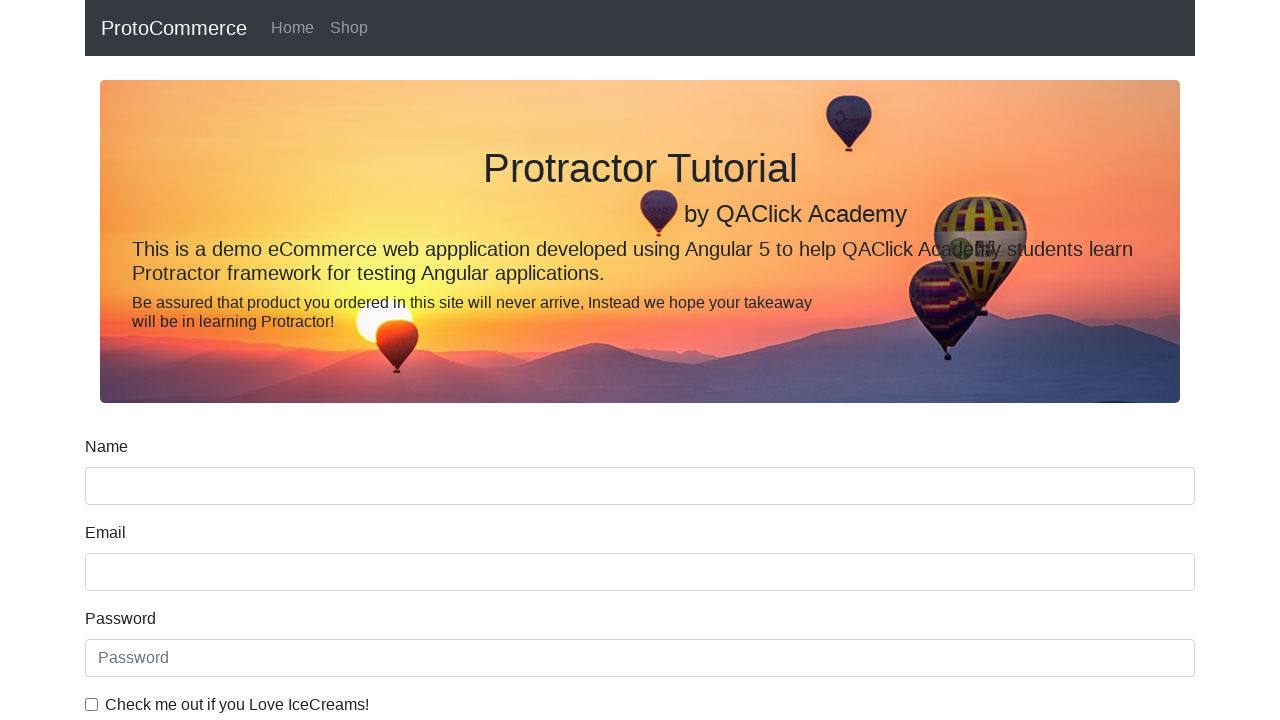

Filled email field with 'hello@gmail.com' on input[name='email']
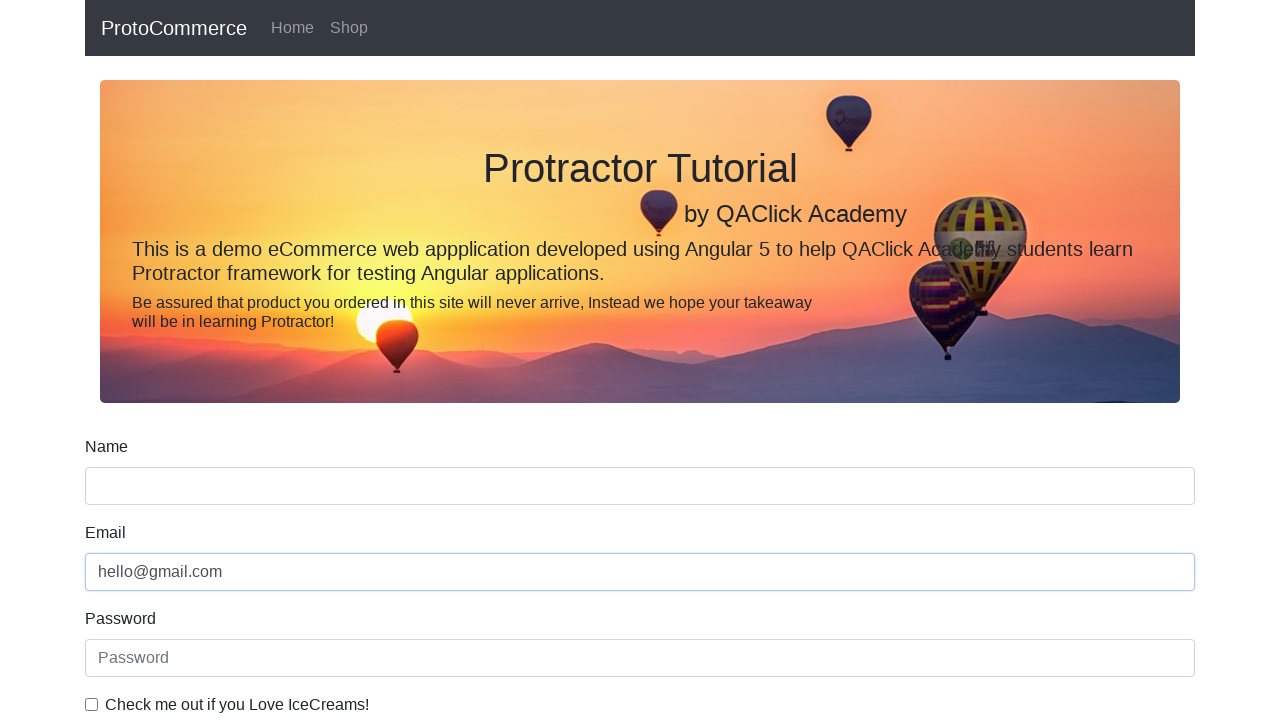

Filled password field with '123456' on #exampleInputPassword1
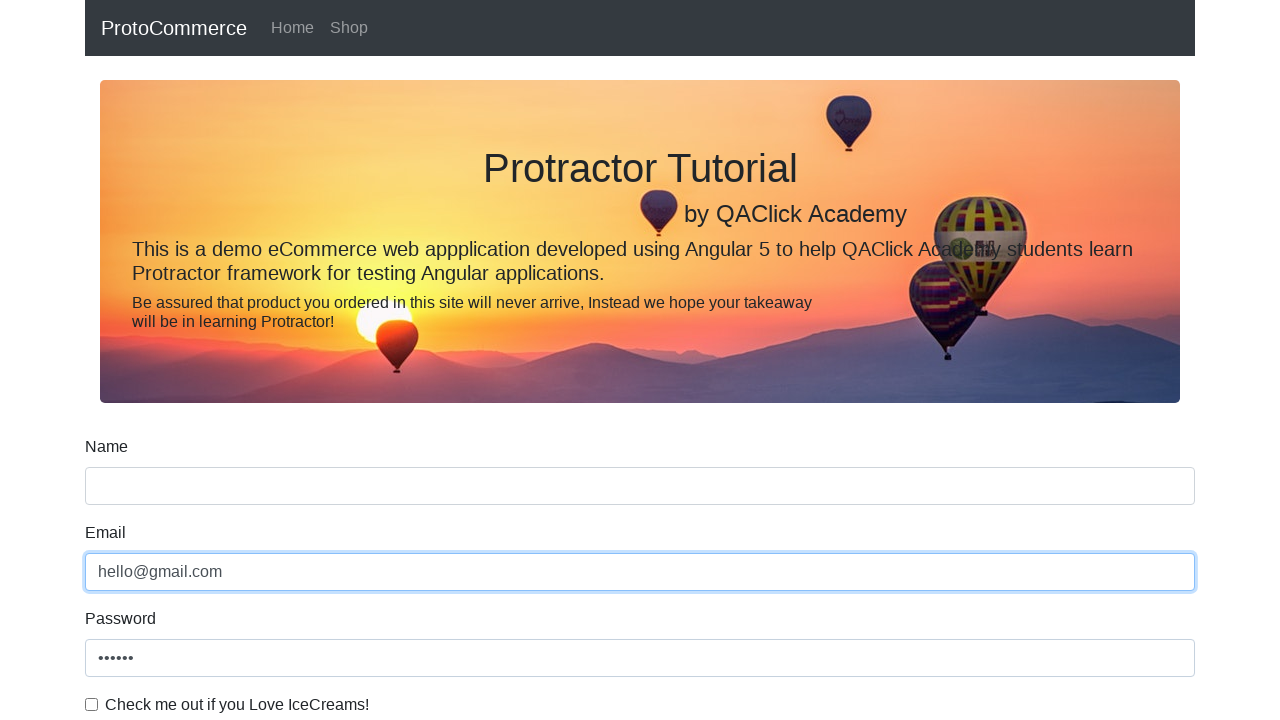

Clicked checkbox to accept terms at (92, 704) on #exampleCheck1
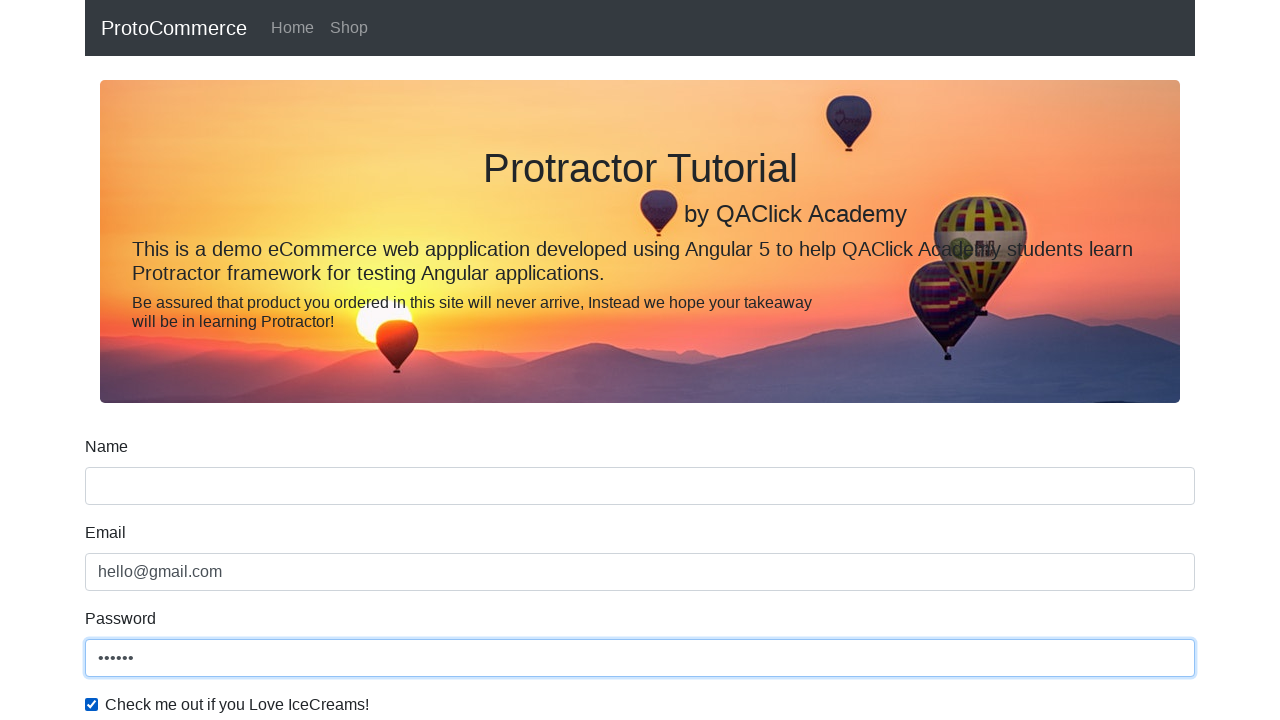

Filled name field with 'Rahul' on input[name='name']
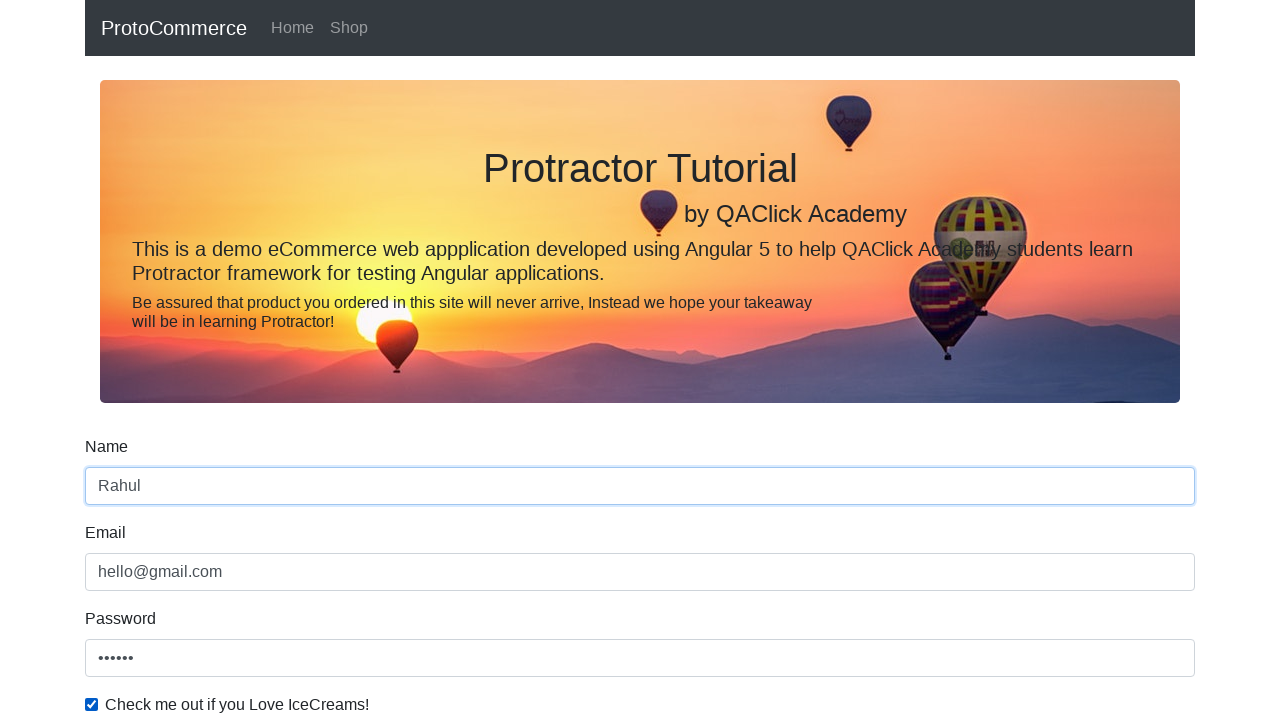

Selected radio button option at (238, 360) on #inlineRadio1
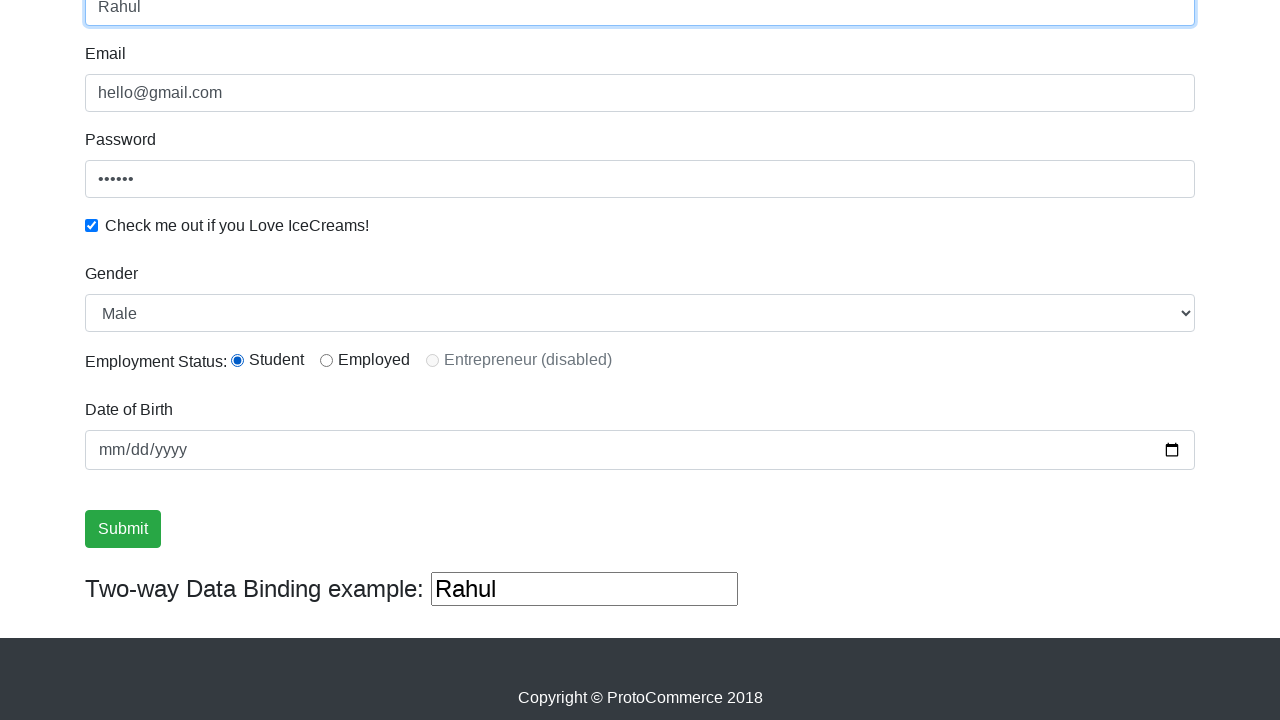

Selected 'Female' from dropdown on #exampleFormControlSelect1
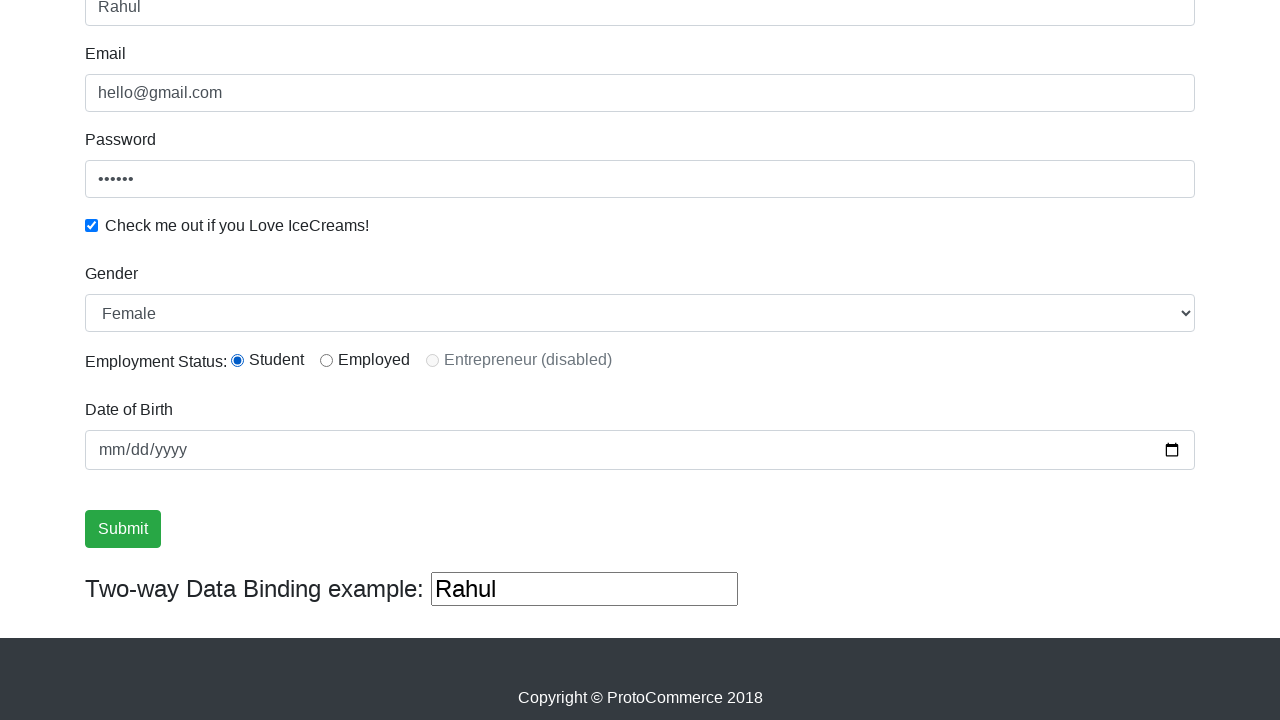

Selected dropdown option at index 0 on #exampleFormControlSelect1
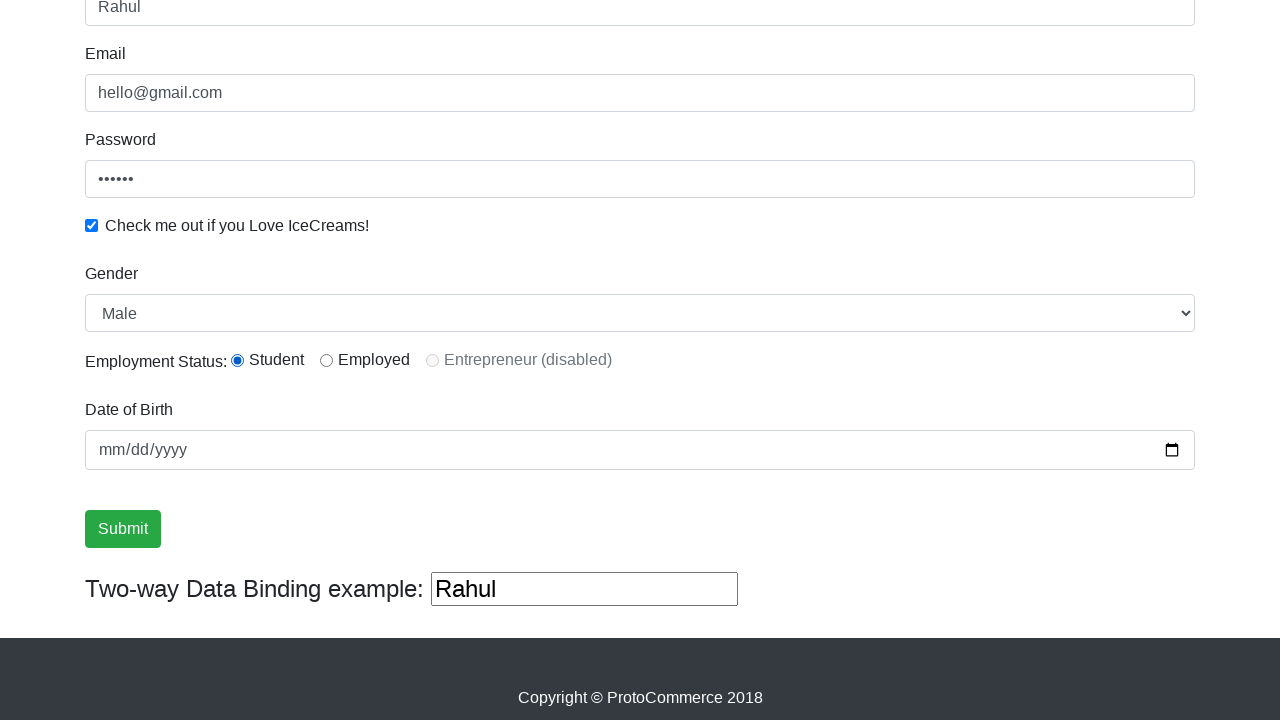

Clicked submit button to submit the form at (123, 529) on input[type='submit']
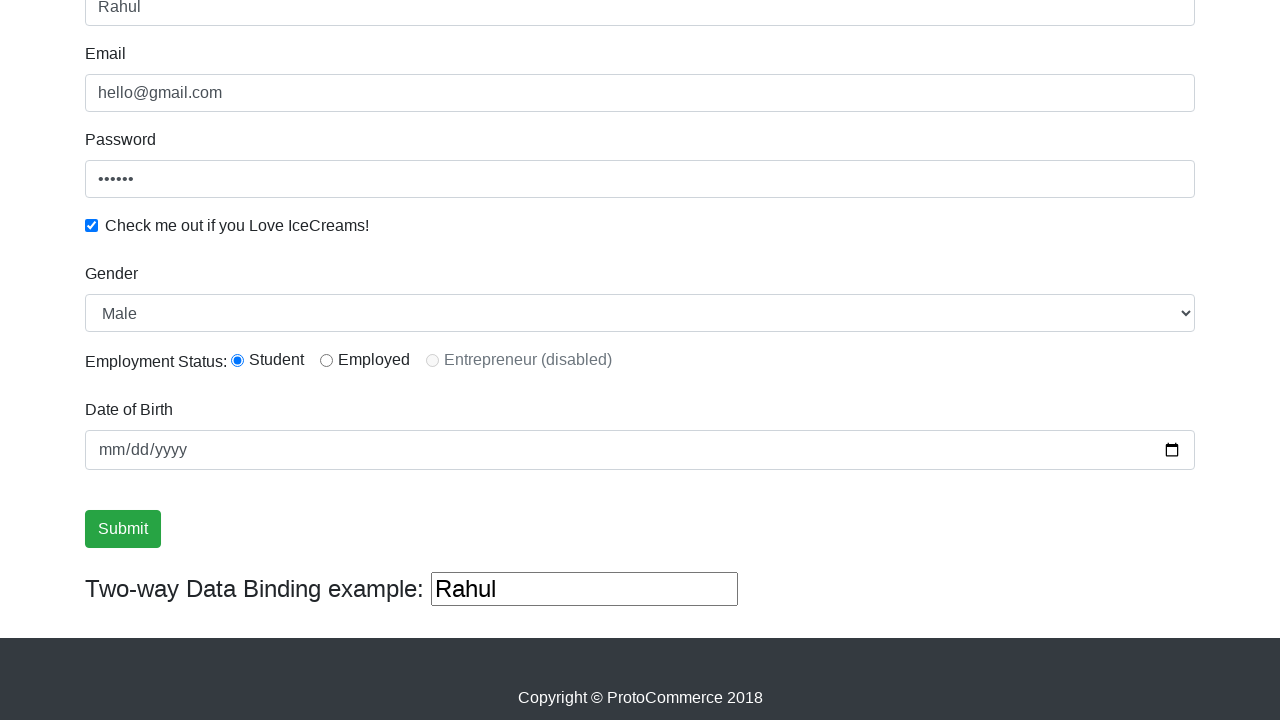

Success message appeared after form submission
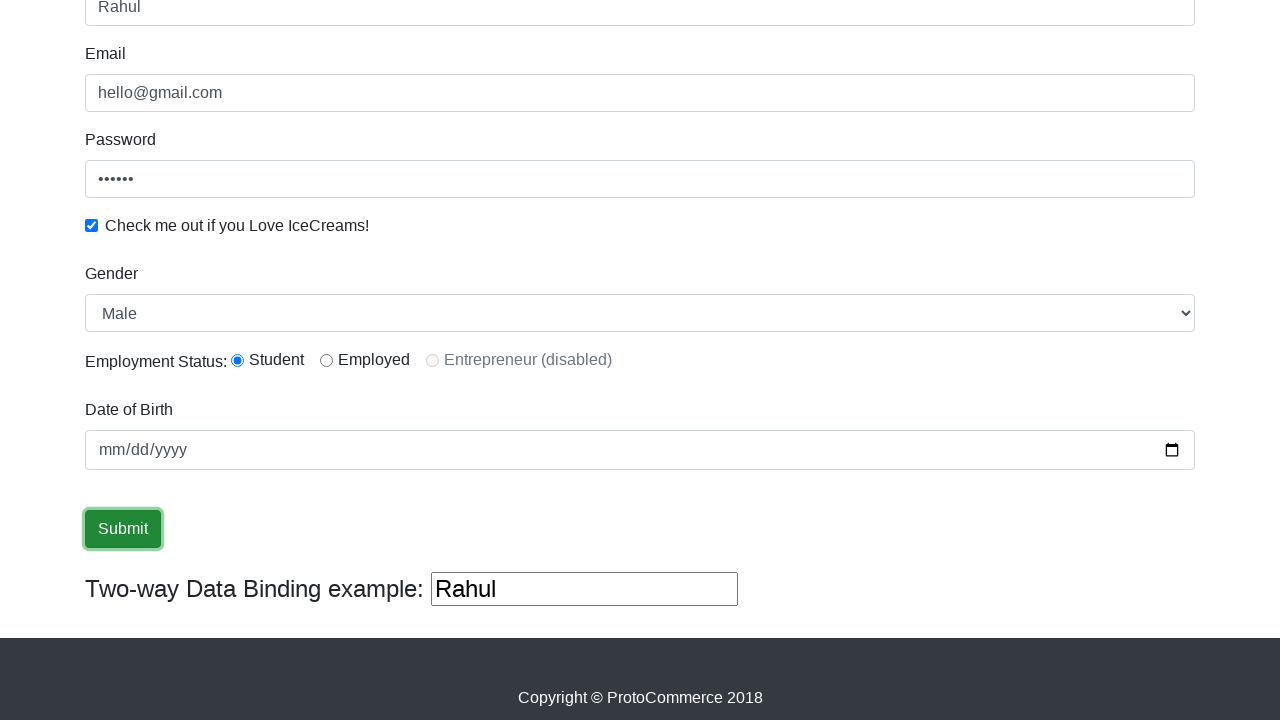

Filled third text input field with 'helloagain' on (//input[@type='text'])[3]
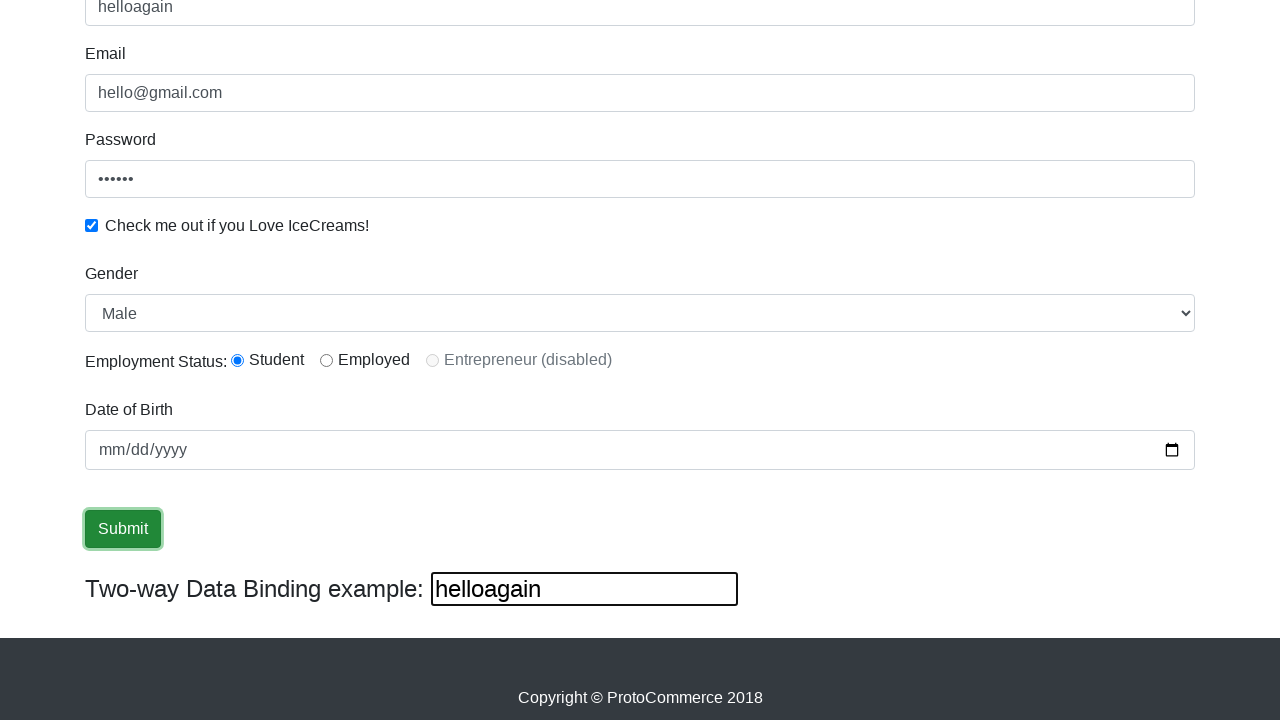

Cleared the third text input field on (//input[@type='text'])[3]
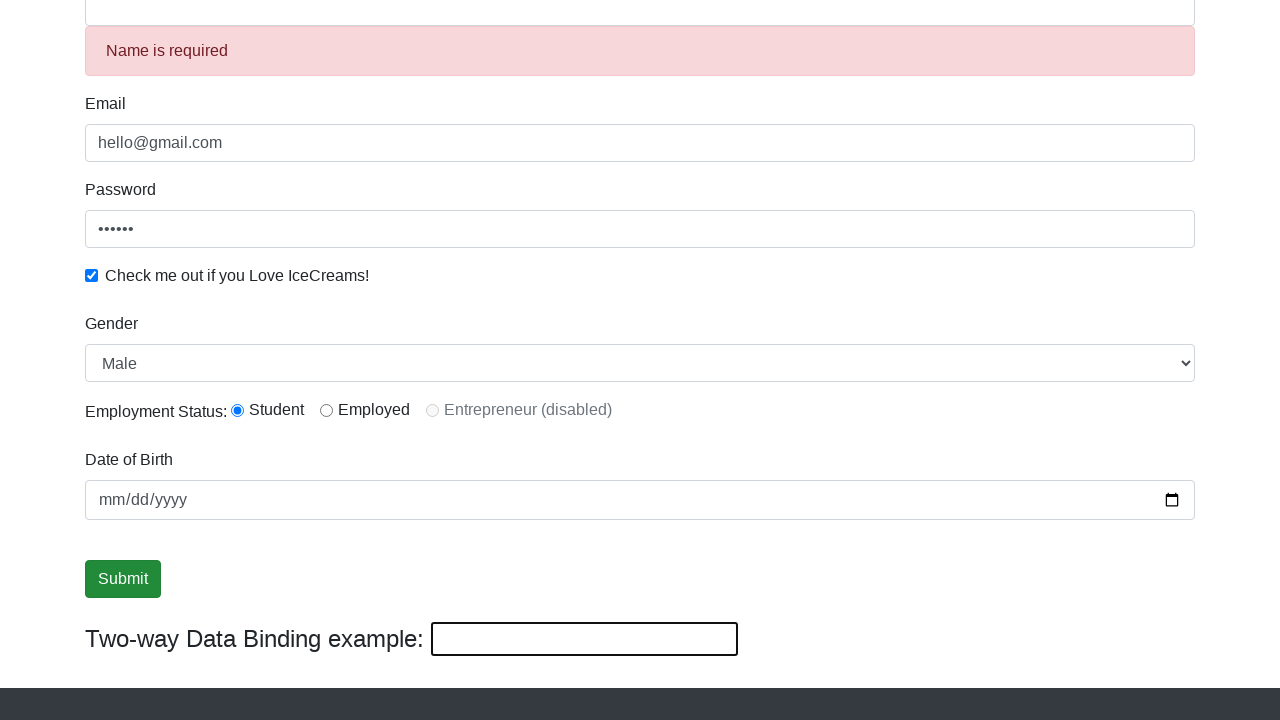

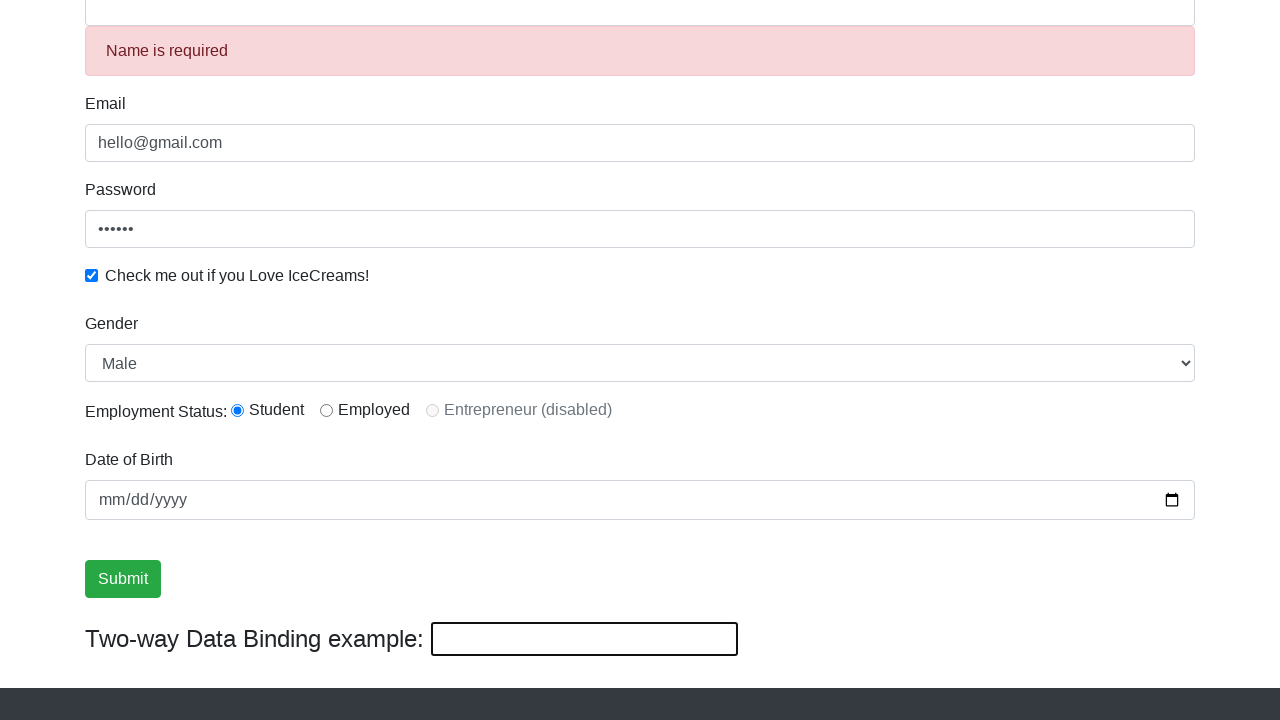